Navigates to an exercise page and extracts text from h1 and paragraph elements with specific attributes

Starting URL: https://curso-python-selenium.netlify.app/exercicio_01.html

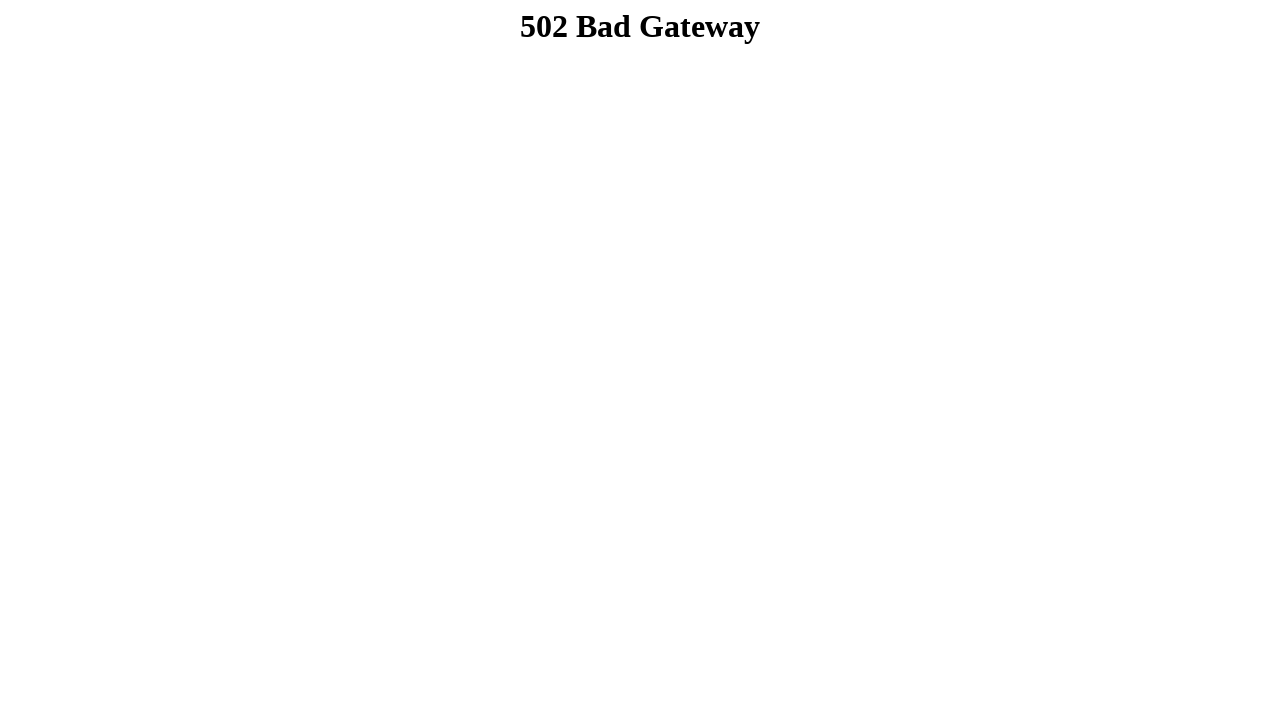

Navigated to exercise page
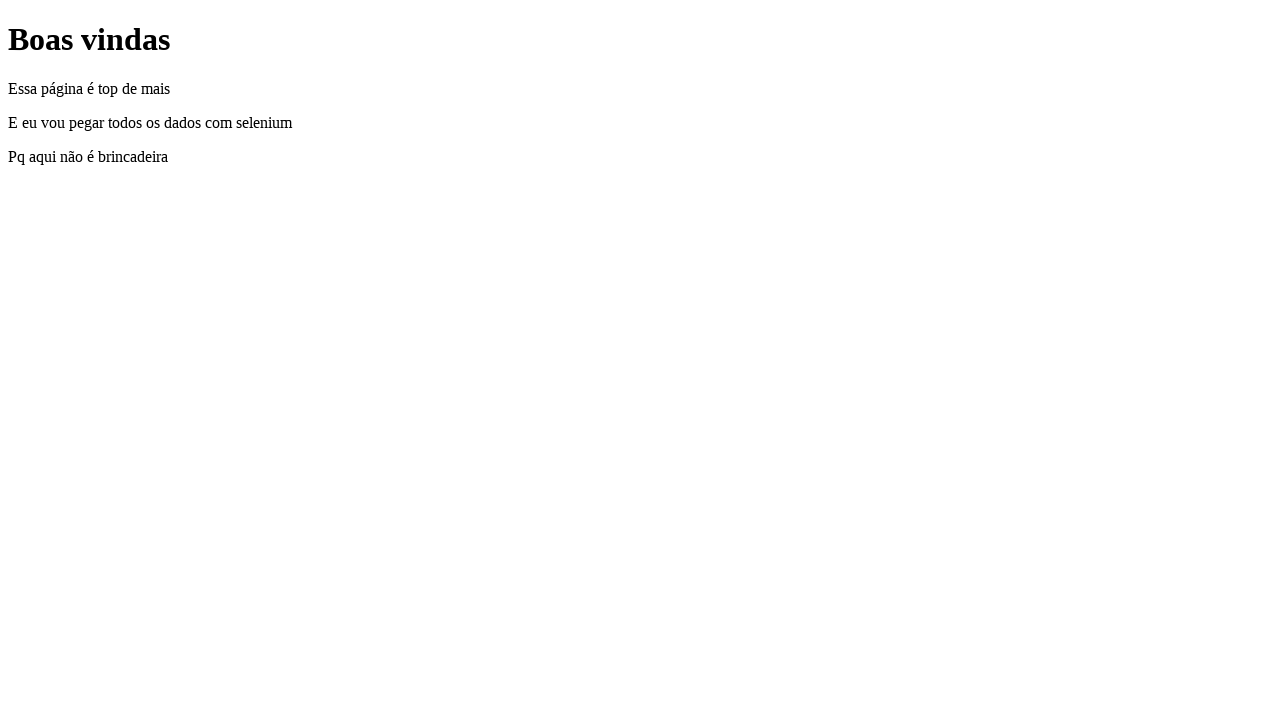

Located h1 element
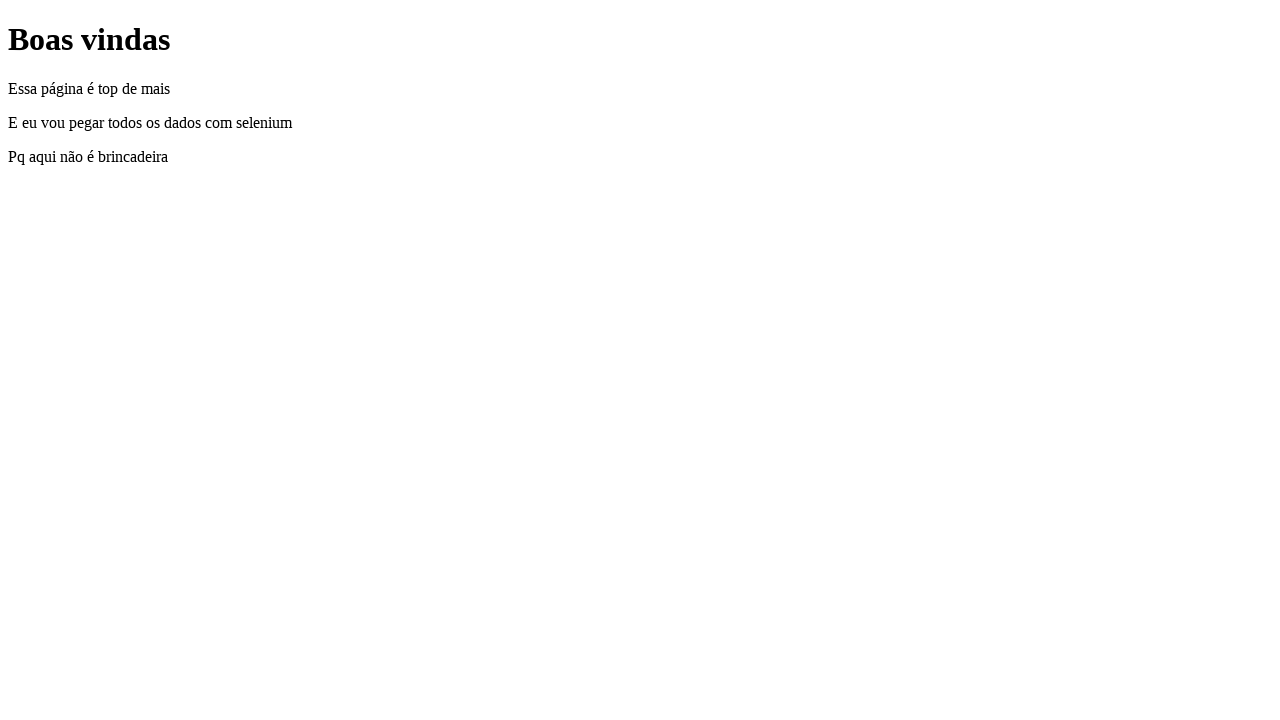

Extracted h1 text: Boas vindas
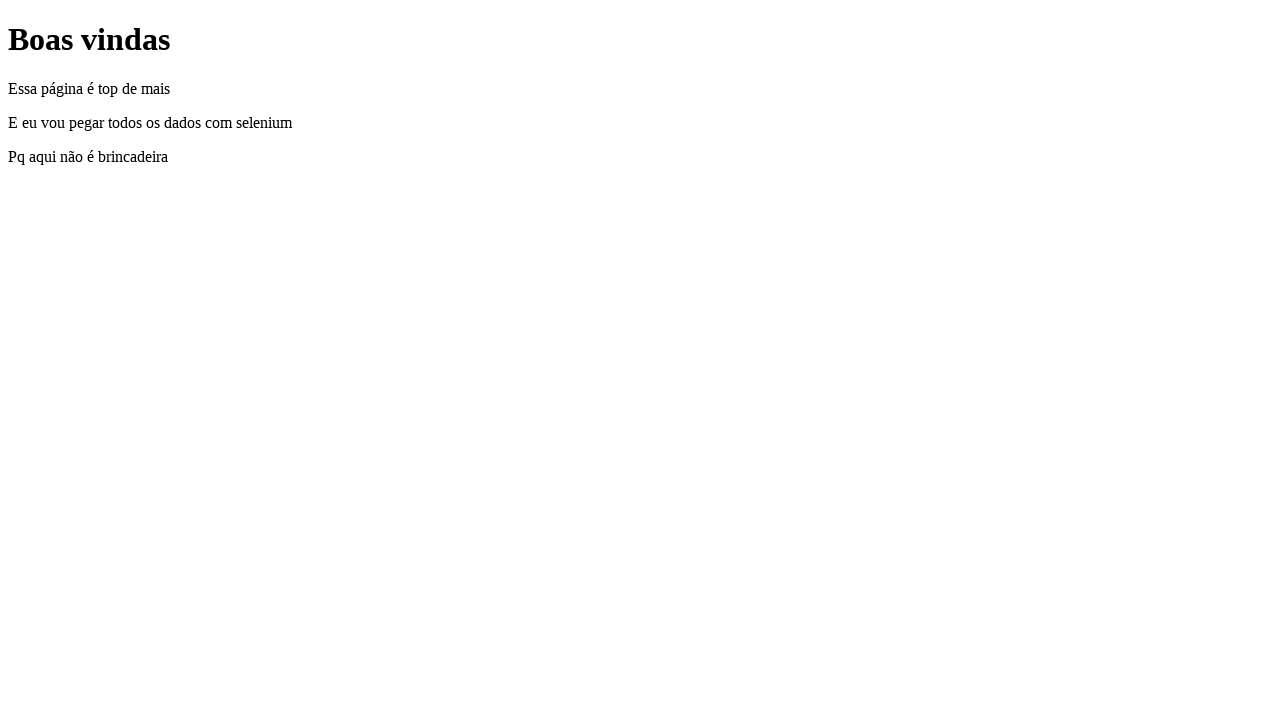

Extracted text from p[atributo='texto1']: Essa página é top de mais
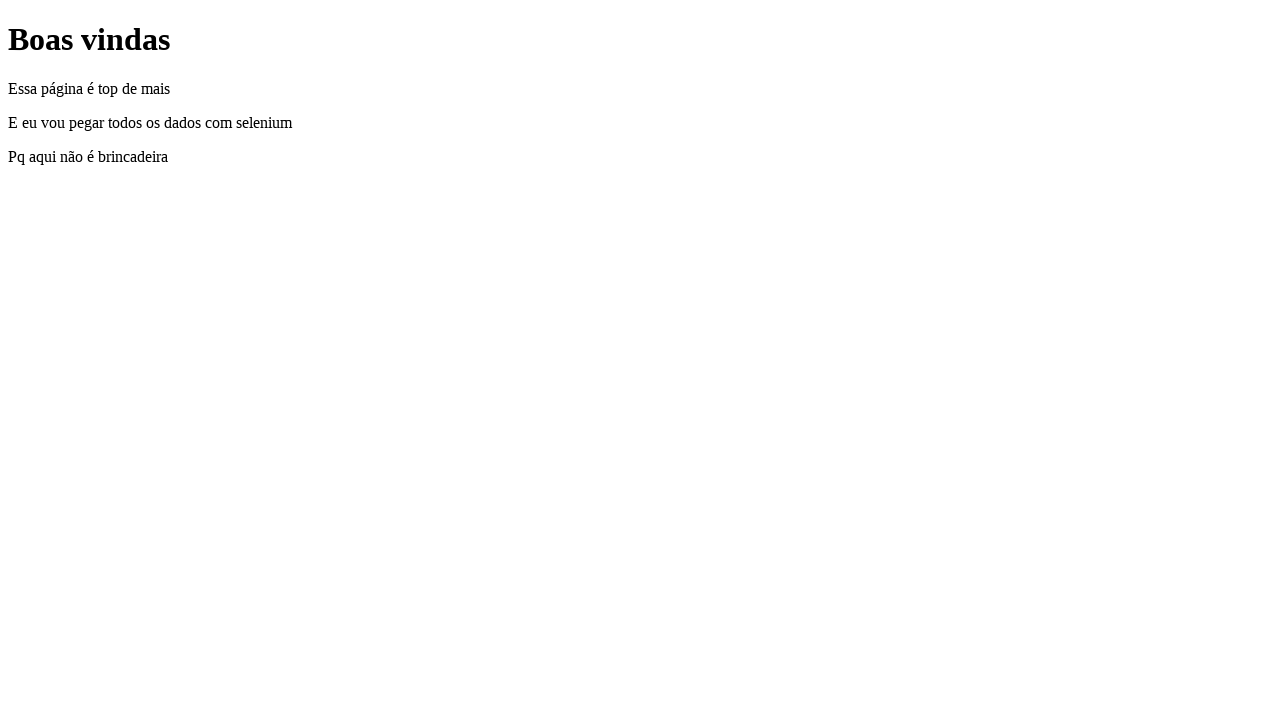

Extracted text from p[atributo='texto2']: E eu vou pegar todos os dados com selenium
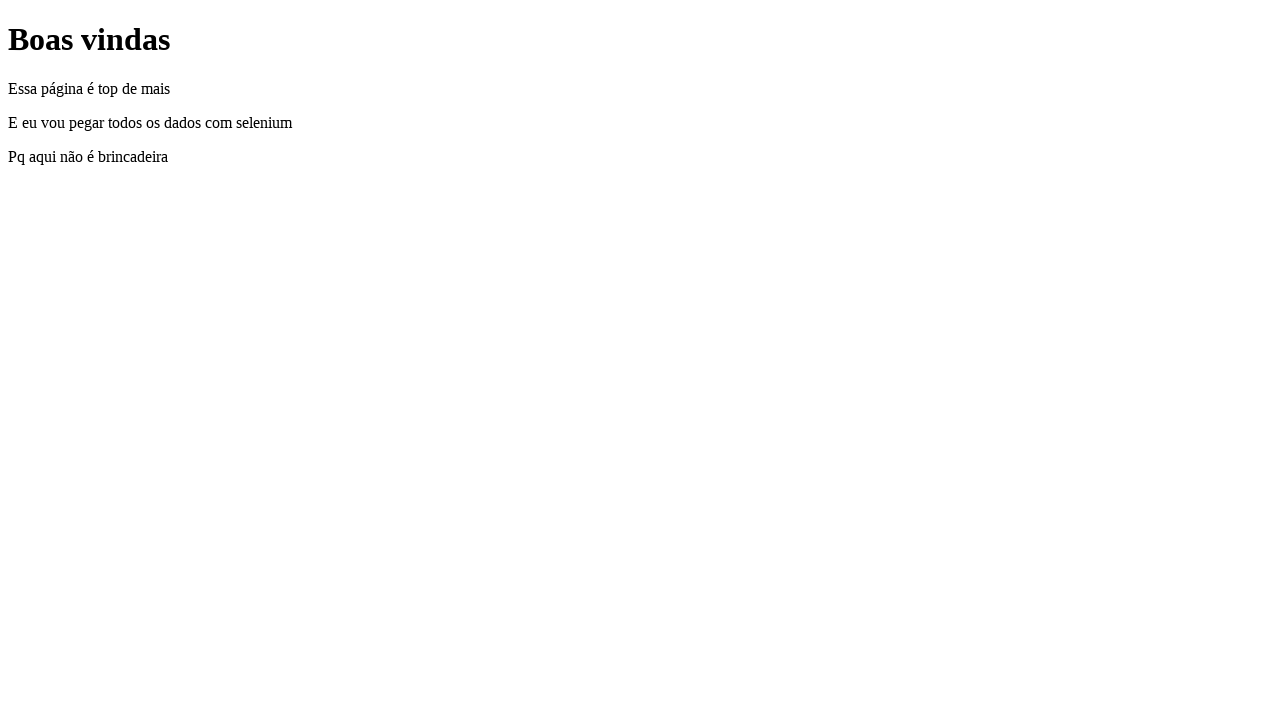

Extracted text from p[atributo='texto3']: Pq aqui não é brincadeira
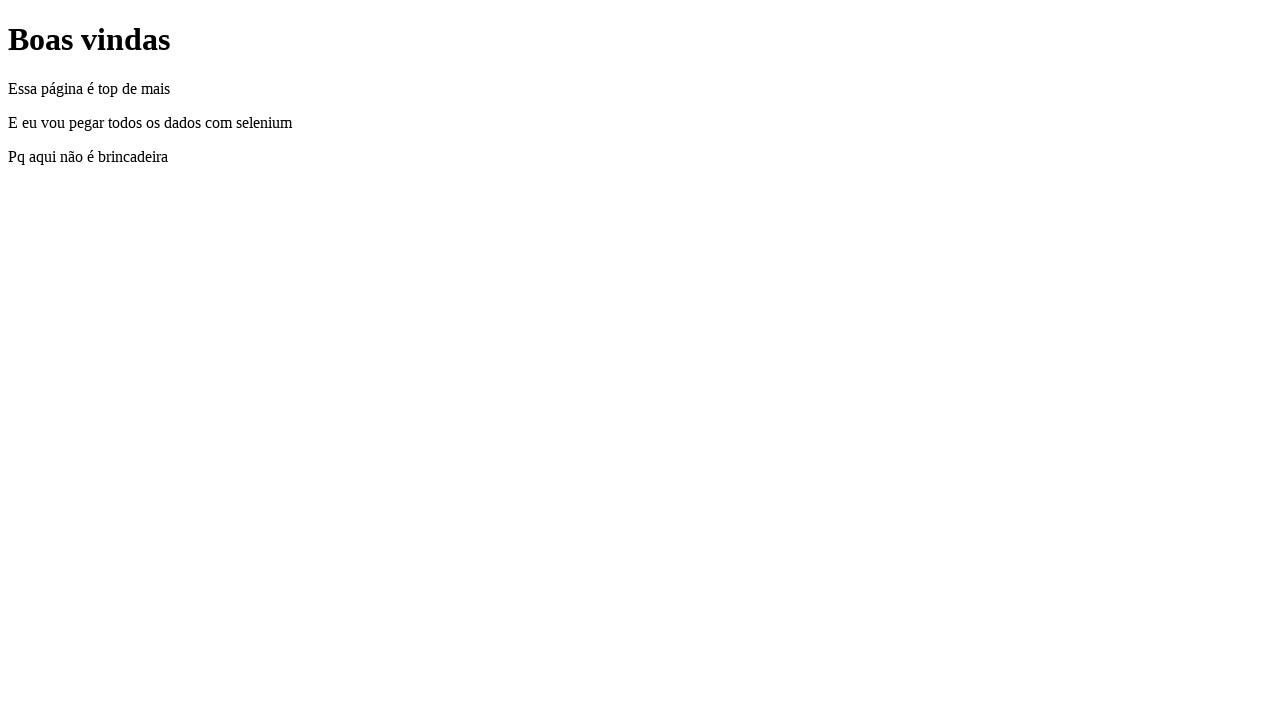

Verified h1 element is present
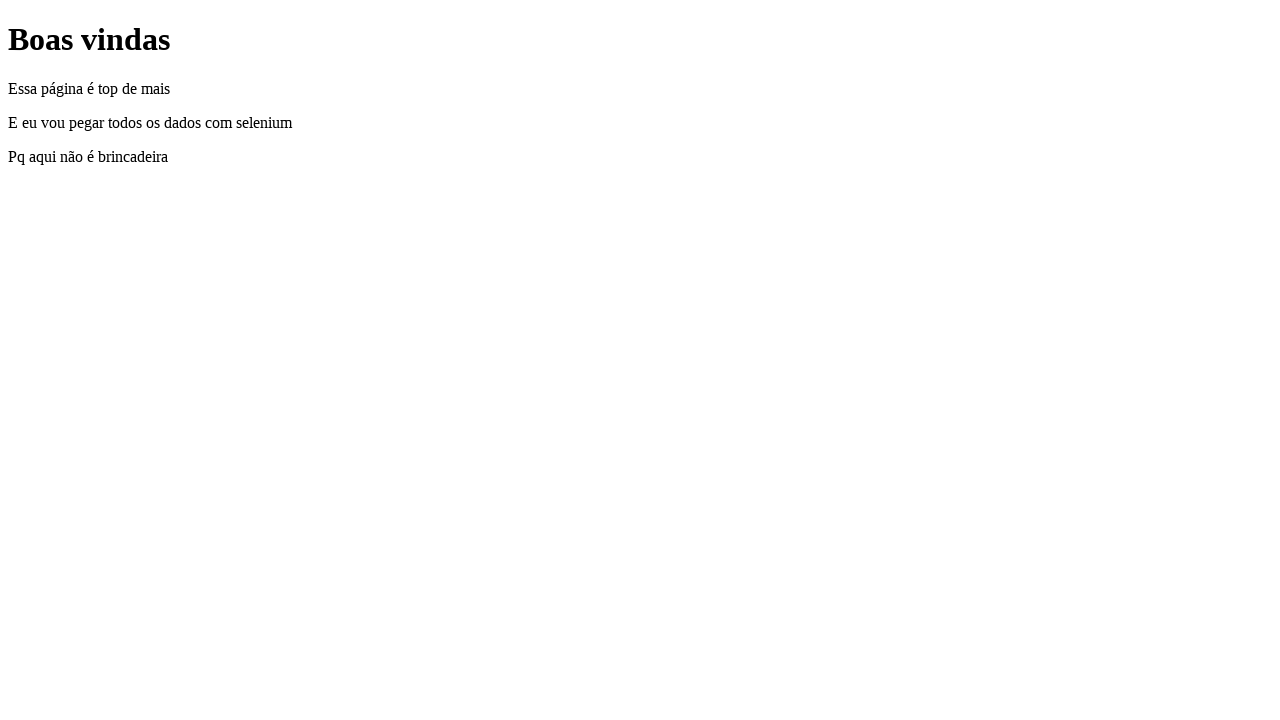

Verified p[atributo='texto1'] element is present
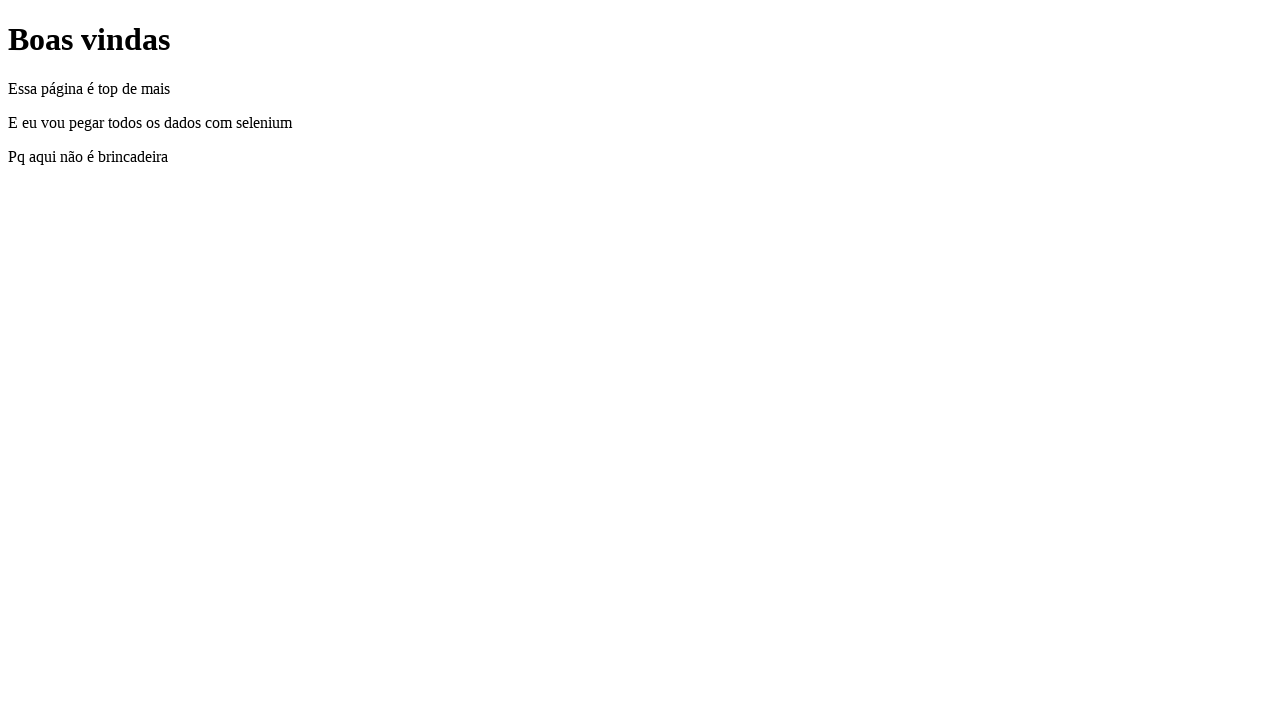

Verified p[atributo='texto2'] element is present
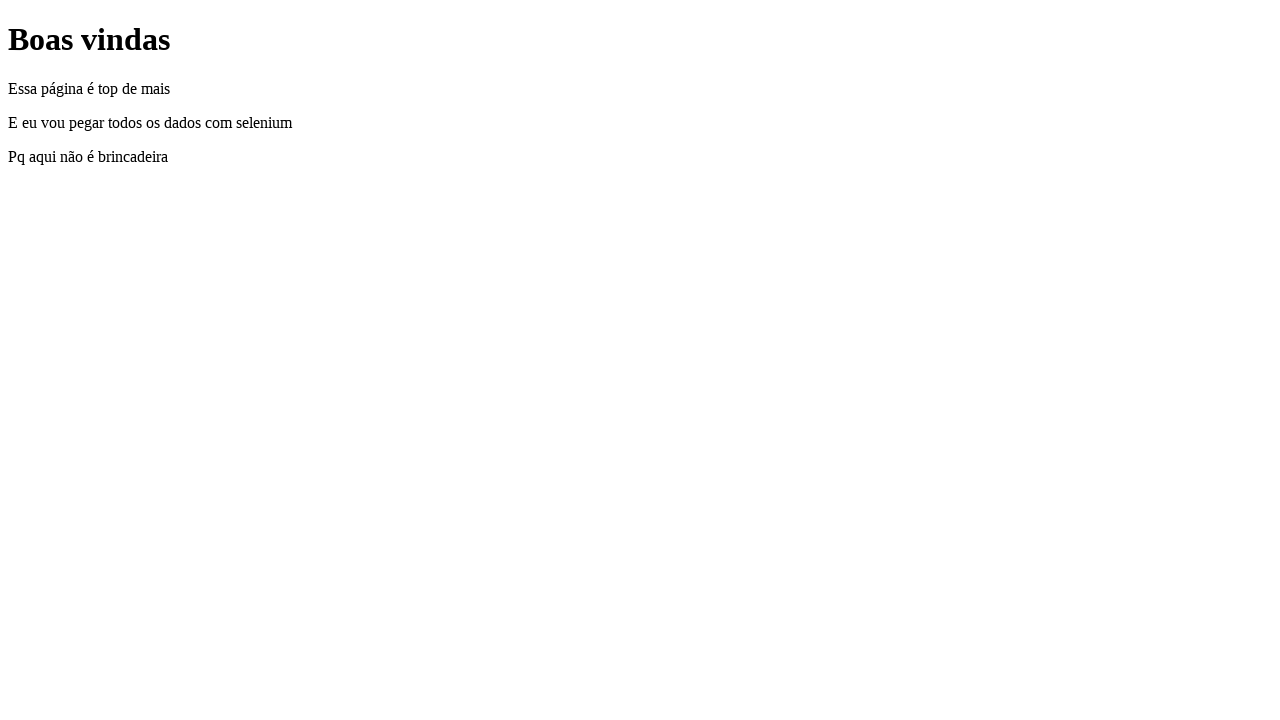

Verified p[atributo='texto3'] element is present
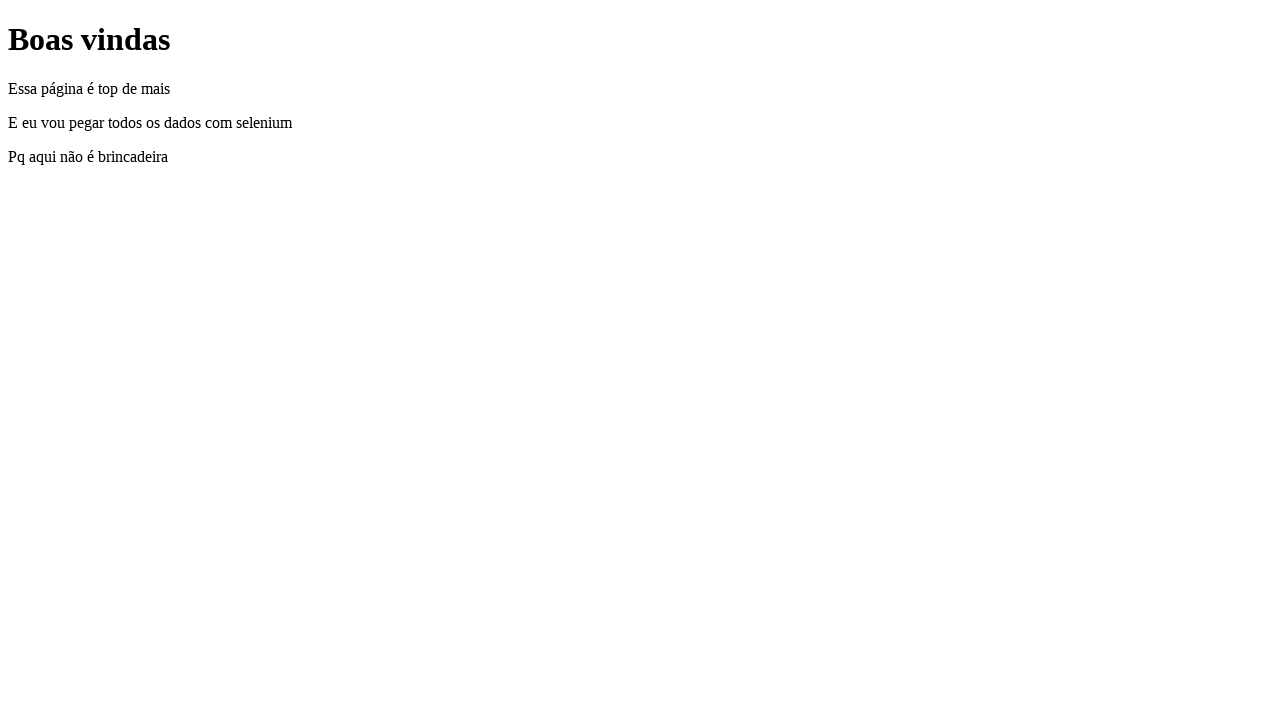

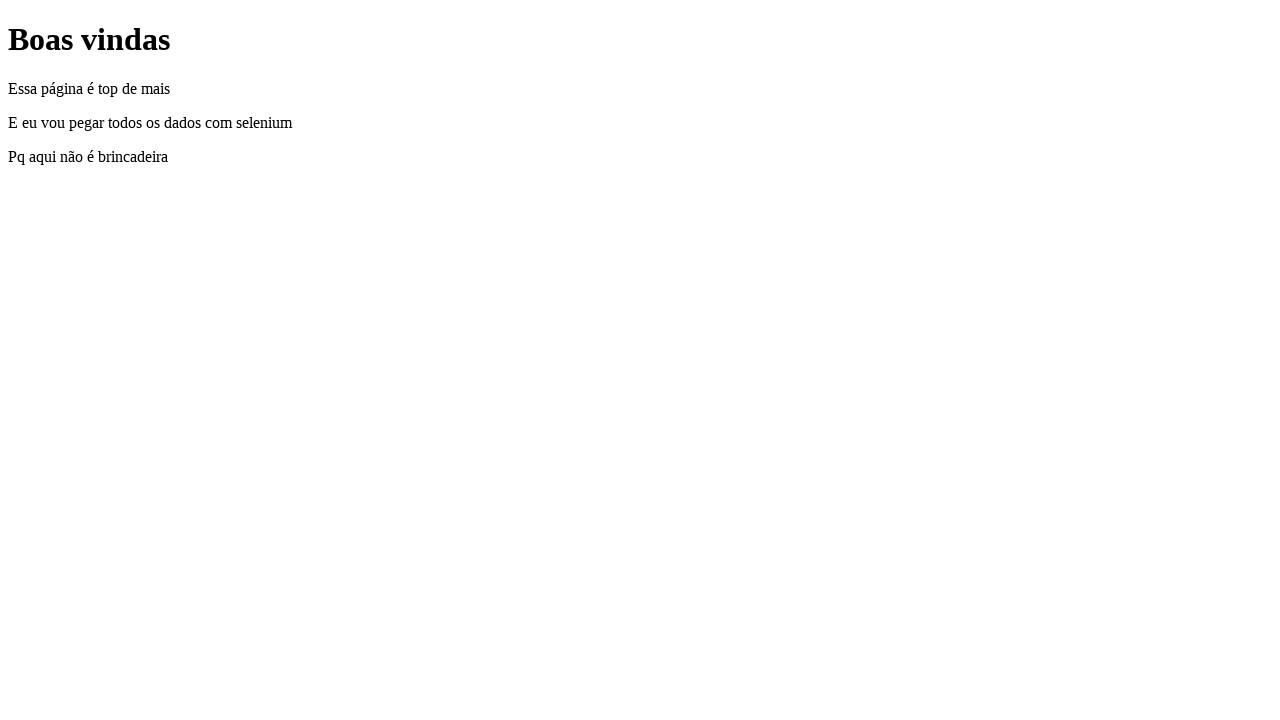